Tests editing a todo item by double-clicking it and changing the text

Starting URL: https://demo.playwright.dev/todomvc

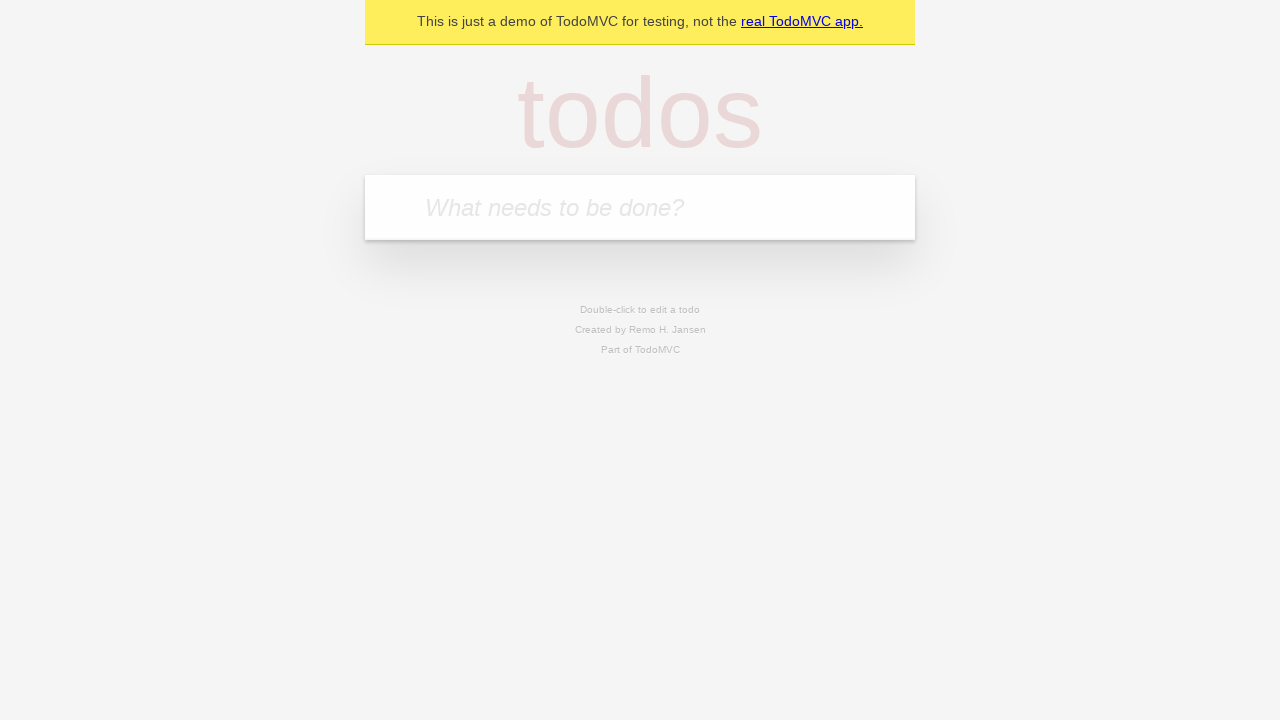

Filled todo input field with 'buy some cheese' on internal:attr=[placeholder="What needs to be done?"i]
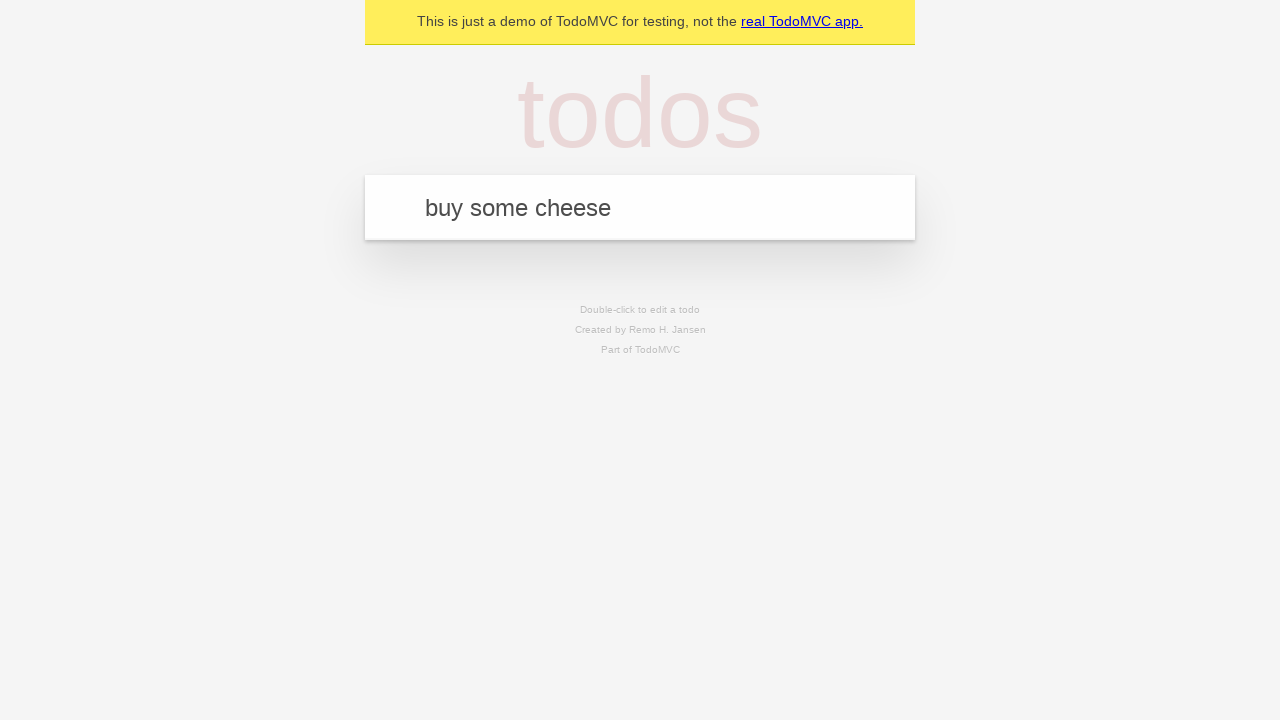

Pressed Enter to add todo 'buy some cheese' on internal:attr=[placeholder="What needs to be done?"i]
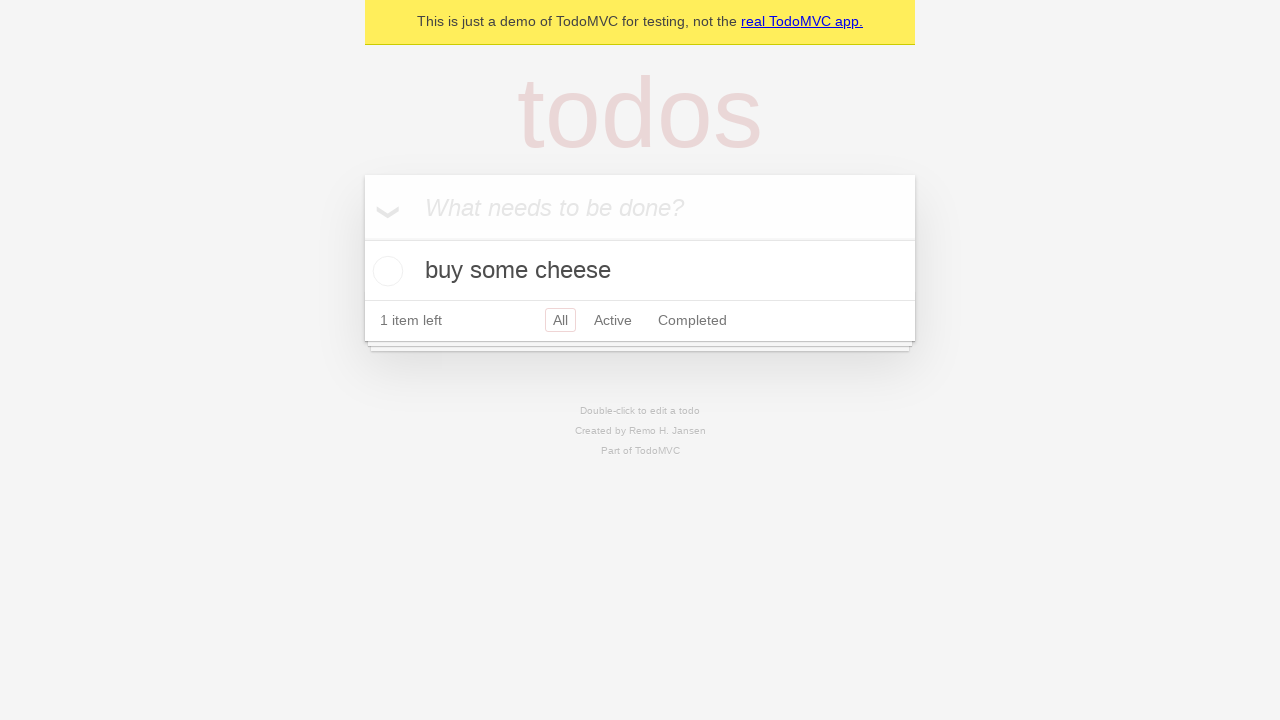

Filled todo input field with 'feed the cat' on internal:attr=[placeholder="What needs to be done?"i]
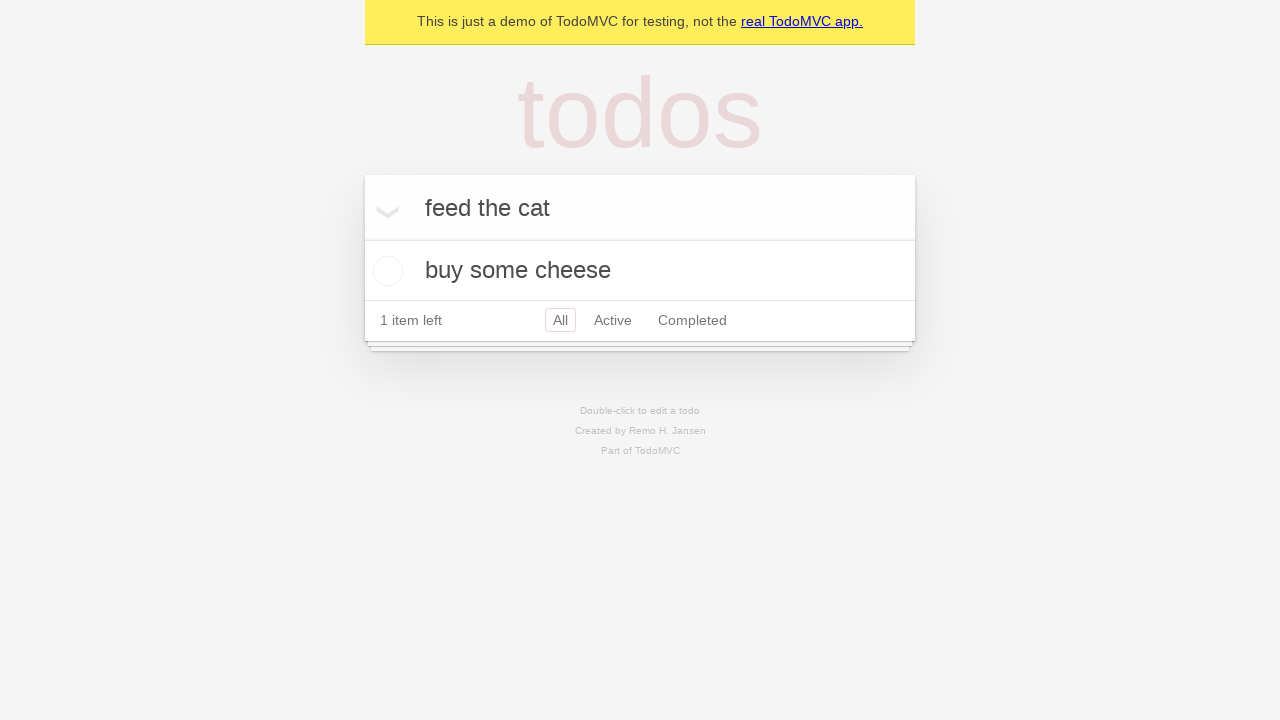

Pressed Enter to add todo 'feed the cat' on internal:attr=[placeholder="What needs to be done?"i]
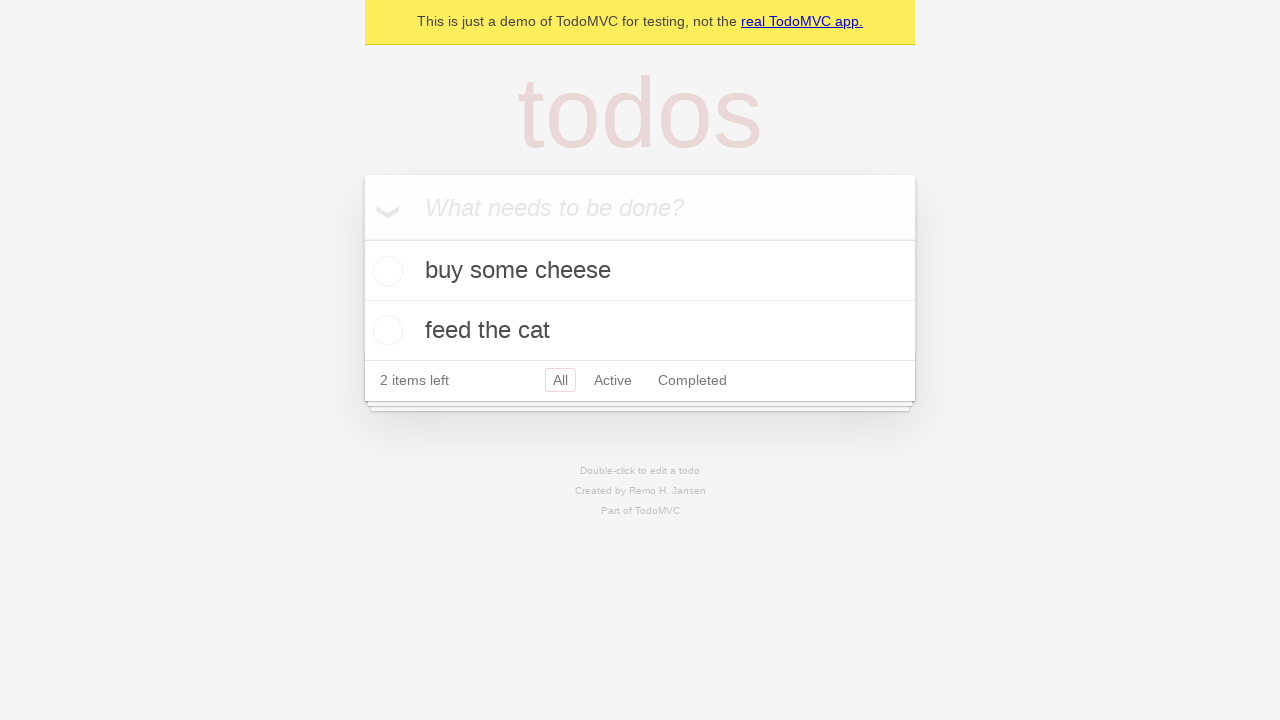

Filled todo input field with 'book a doctors appointment' on internal:attr=[placeholder="What needs to be done?"i]
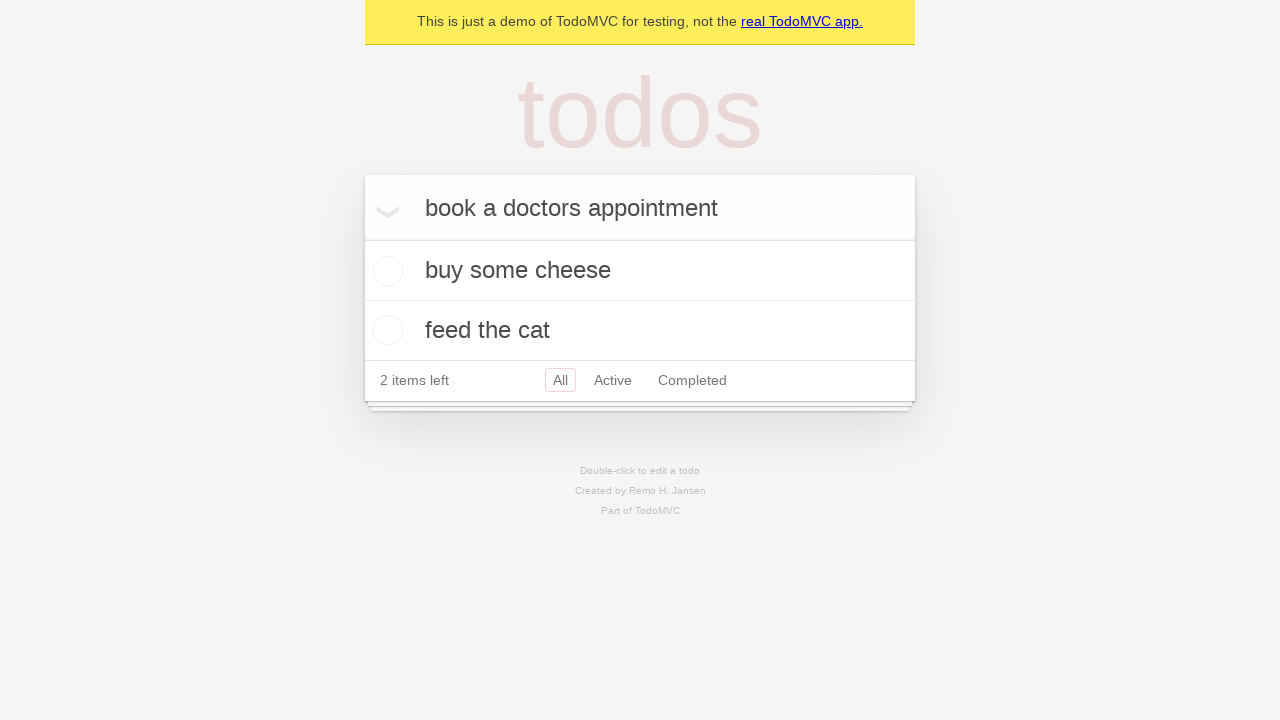

Pressed Enter to add todo 'book a doctors appointment' on internal:attr=[placeholder="What needs to be done?"i]
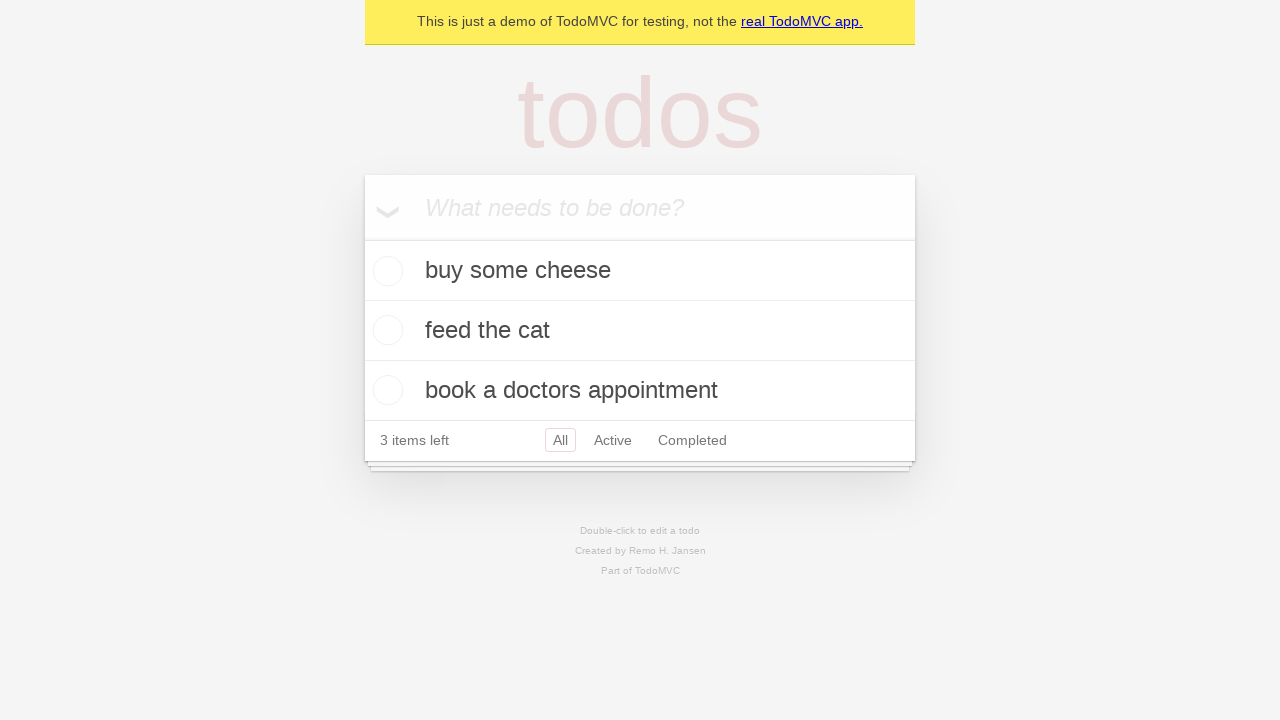

Double-clicked second todo item to enter edit mode at (640, 331) on internal:testid=[data-testid="todo-item"s] >> nth=1
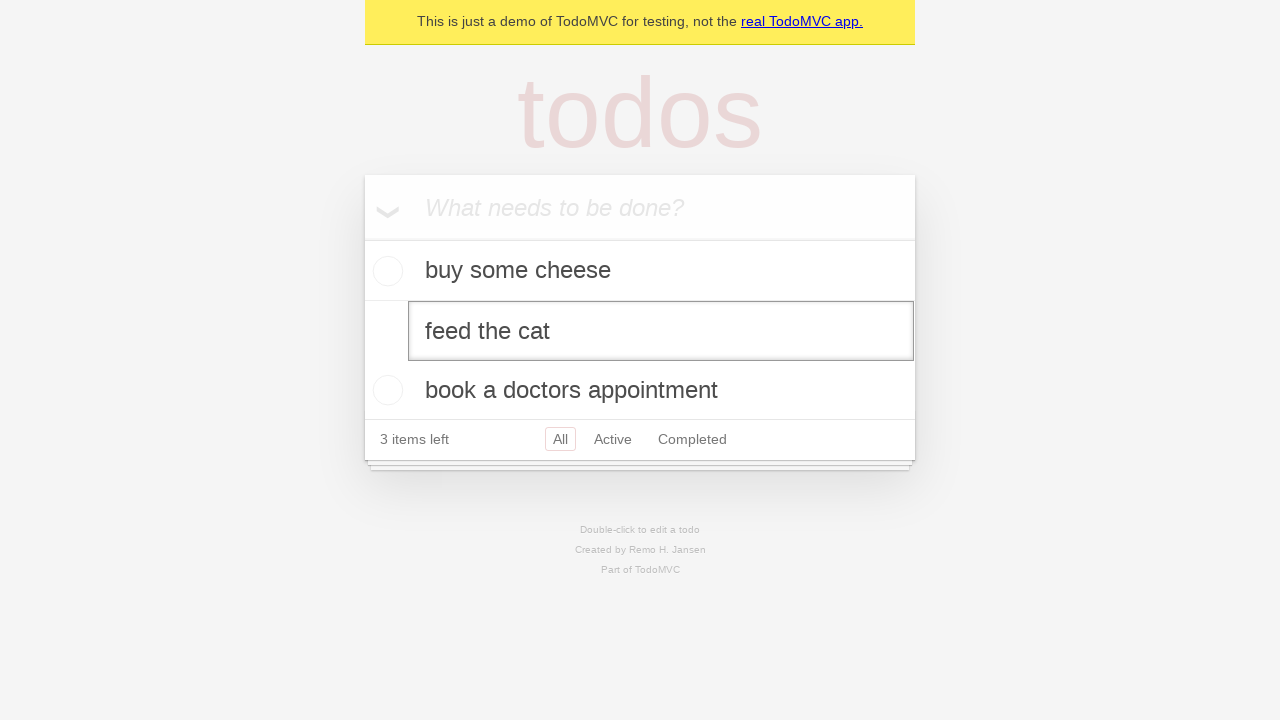

Filled edit textbox with 'buy some sausages' on internal:testid=[data-testid="todo-item"s] >> nth=1 >> internal:role=textbox[nam
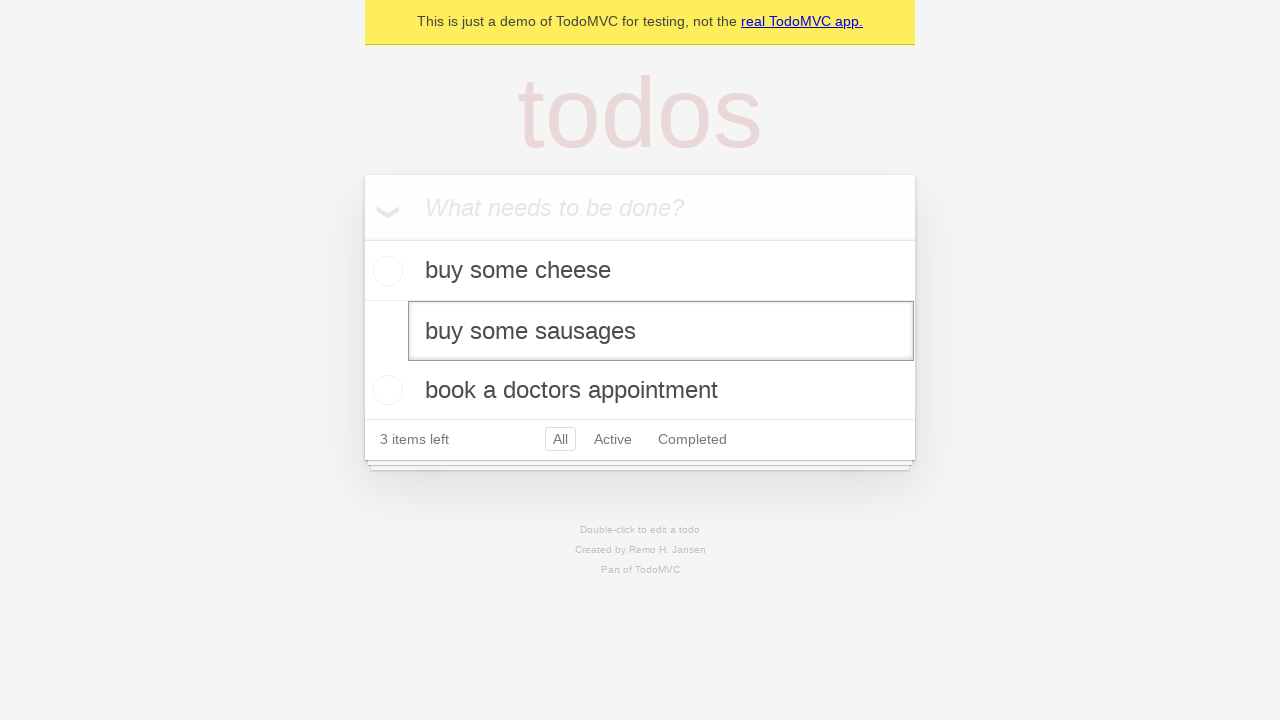

Pressed Enter to confirm todo edit on internal:testid=[data-testid="todo-item"s] >> nth=1 >> internal:role=textbox[nam
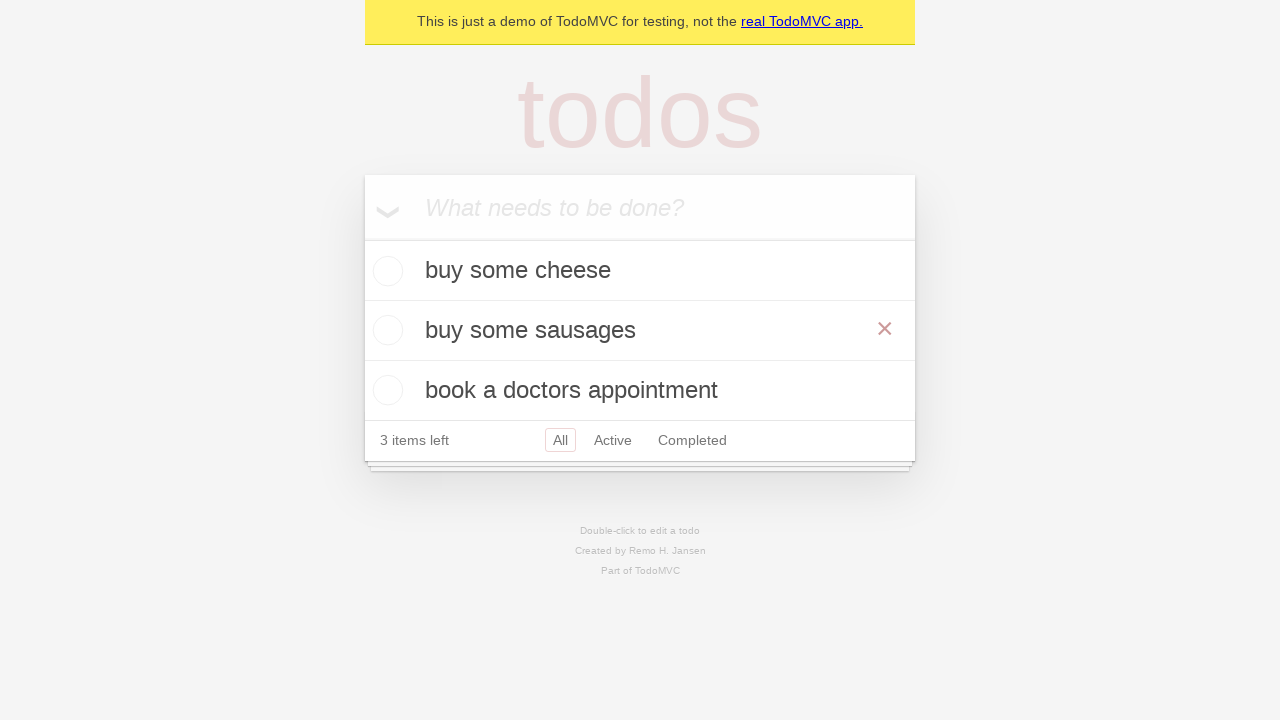

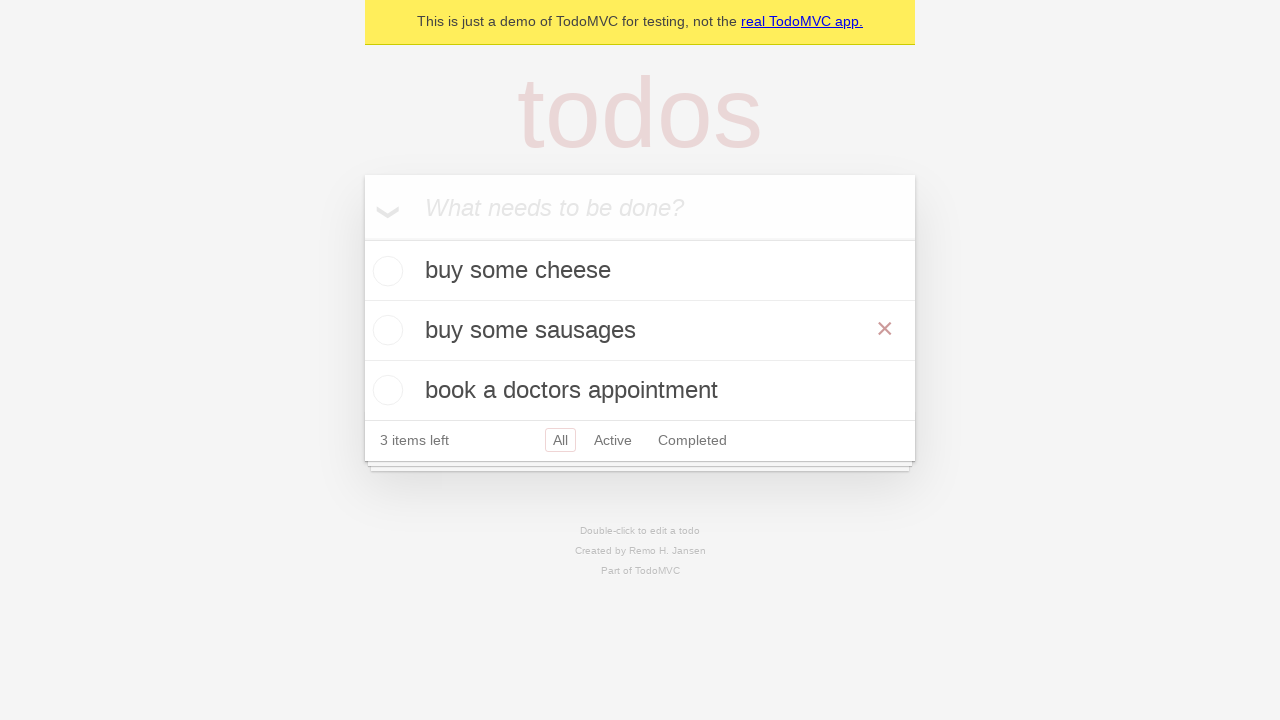